Tests navigation from a book detail page back to the books listing page

Starting URL: https://demoqa.com/books?book=9781449325862

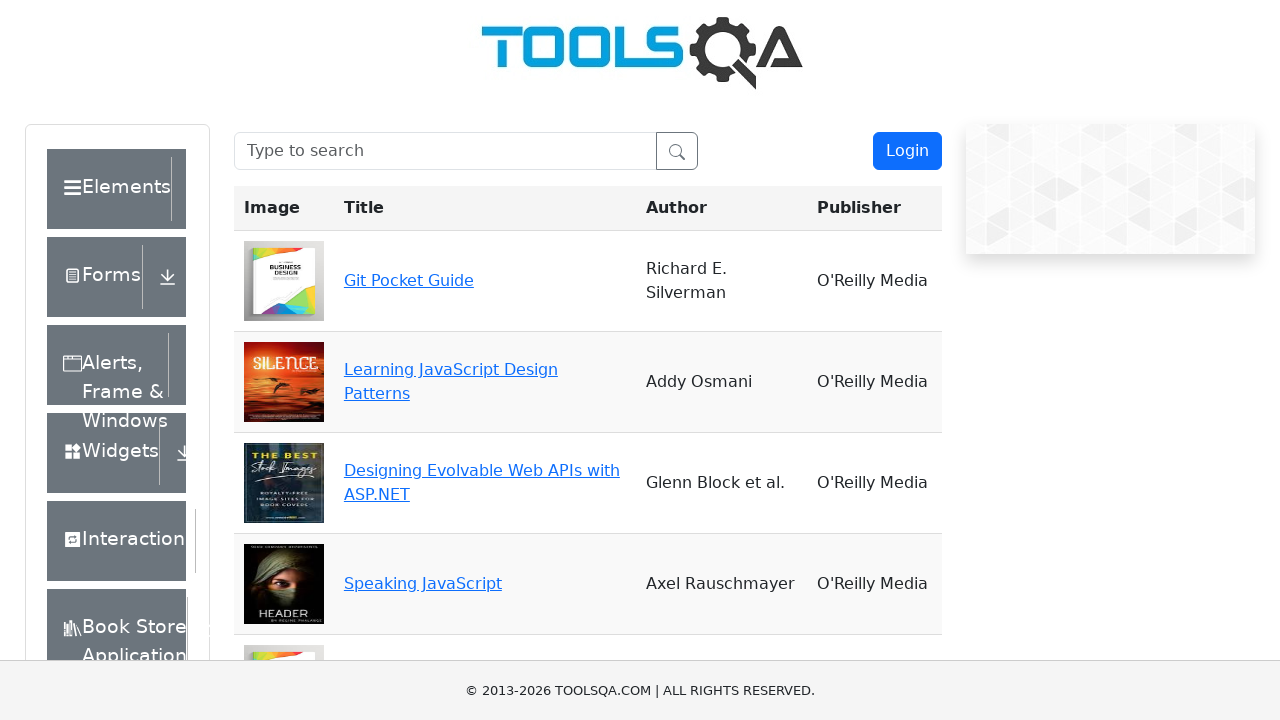

Waited for book detail page to load
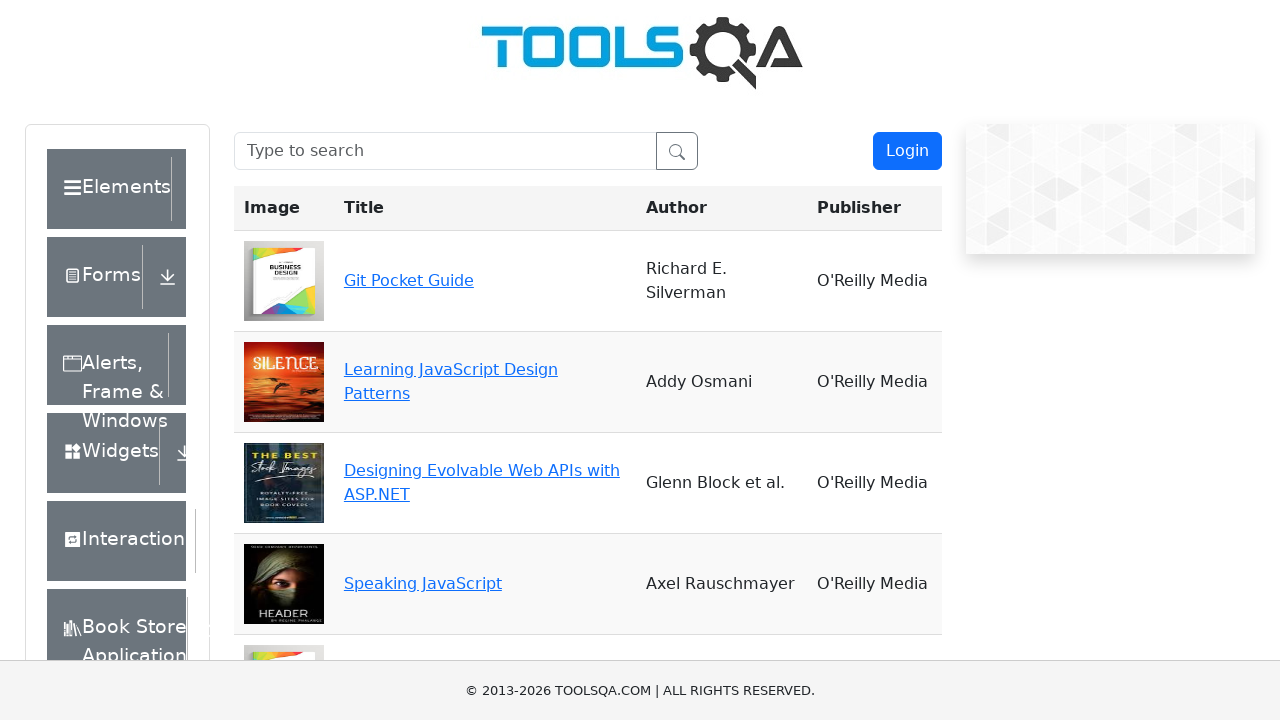

Clicked back navigation button to return to books listing at (116, 360) on button:has-text('Back'), a:has-text('Back'), a[href*='/books'] >> nth=0
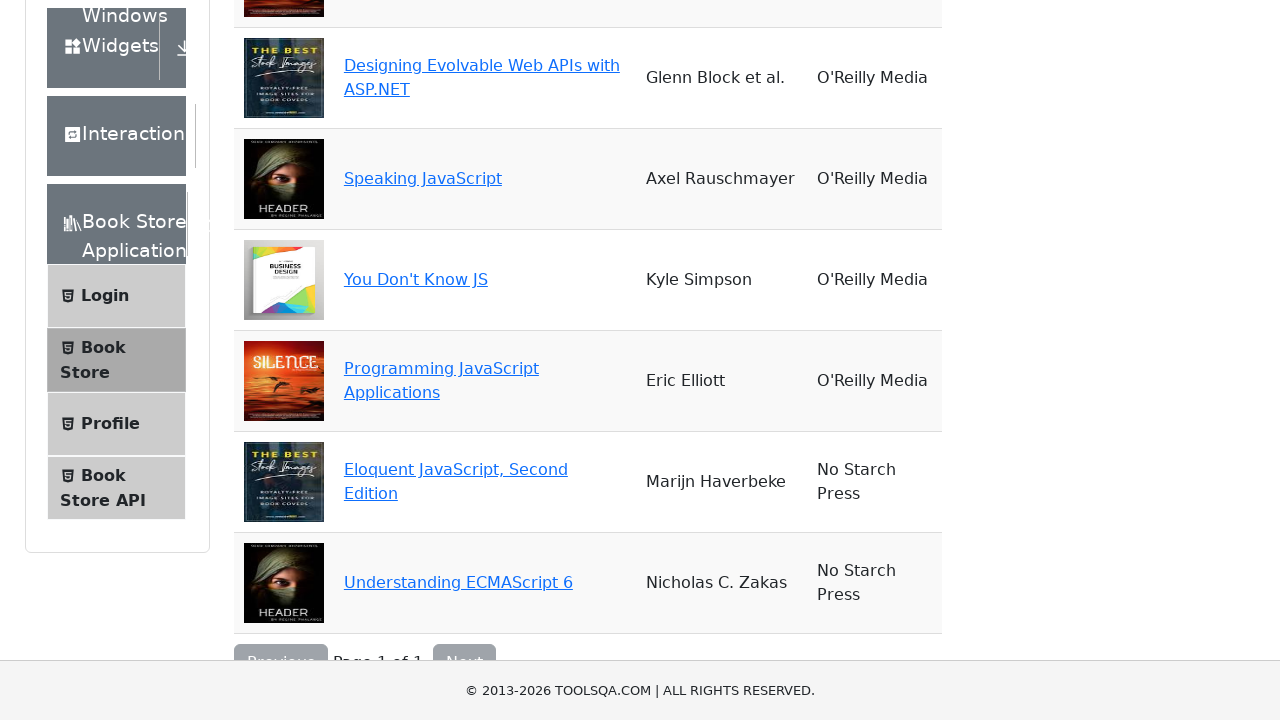

Waited for navigation to books listing page to complete
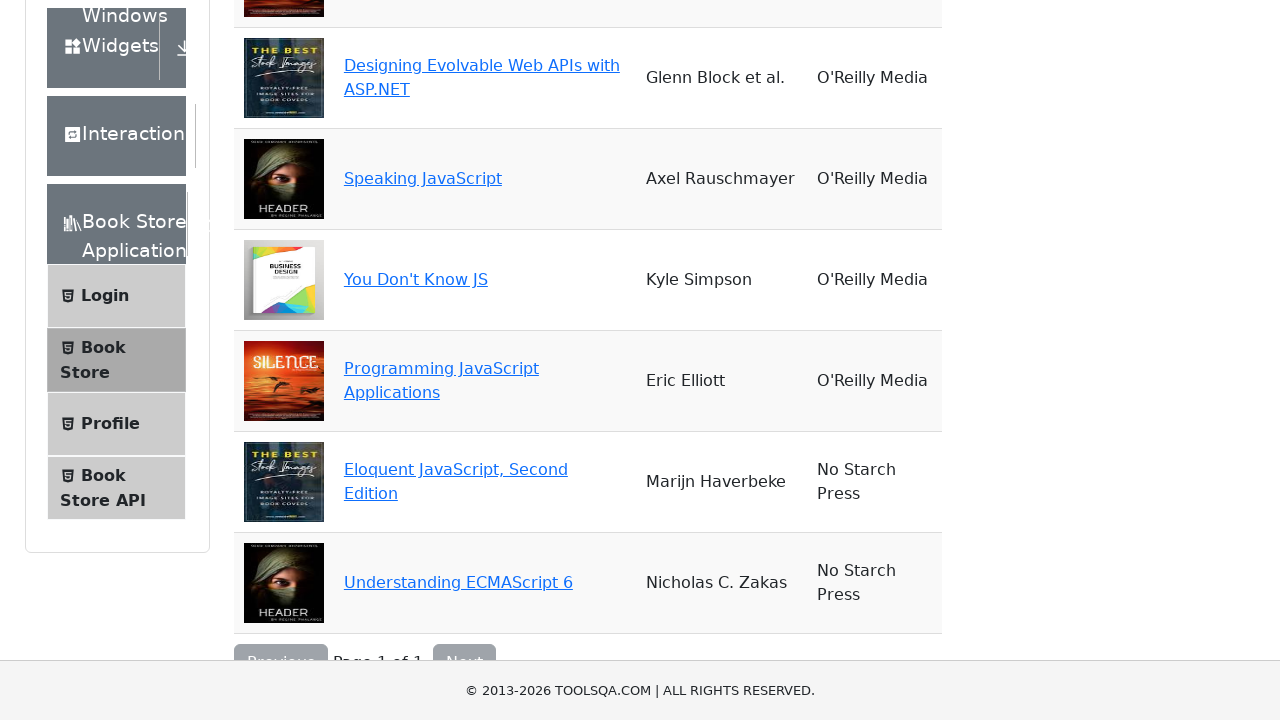

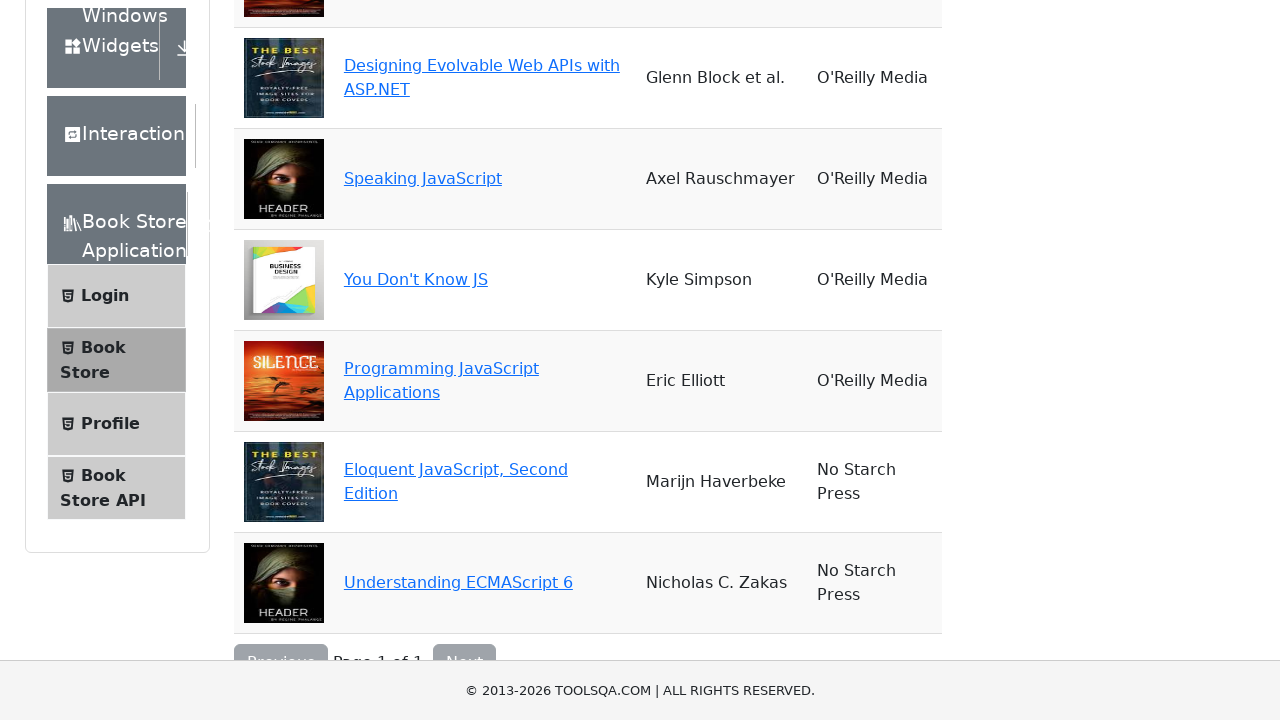